Tests dynamic loading page by clicking Start button and verifying the "Hello World!" text appears after loading completes

Starting URL: https://automationfc.github.io/dynamic-loading/

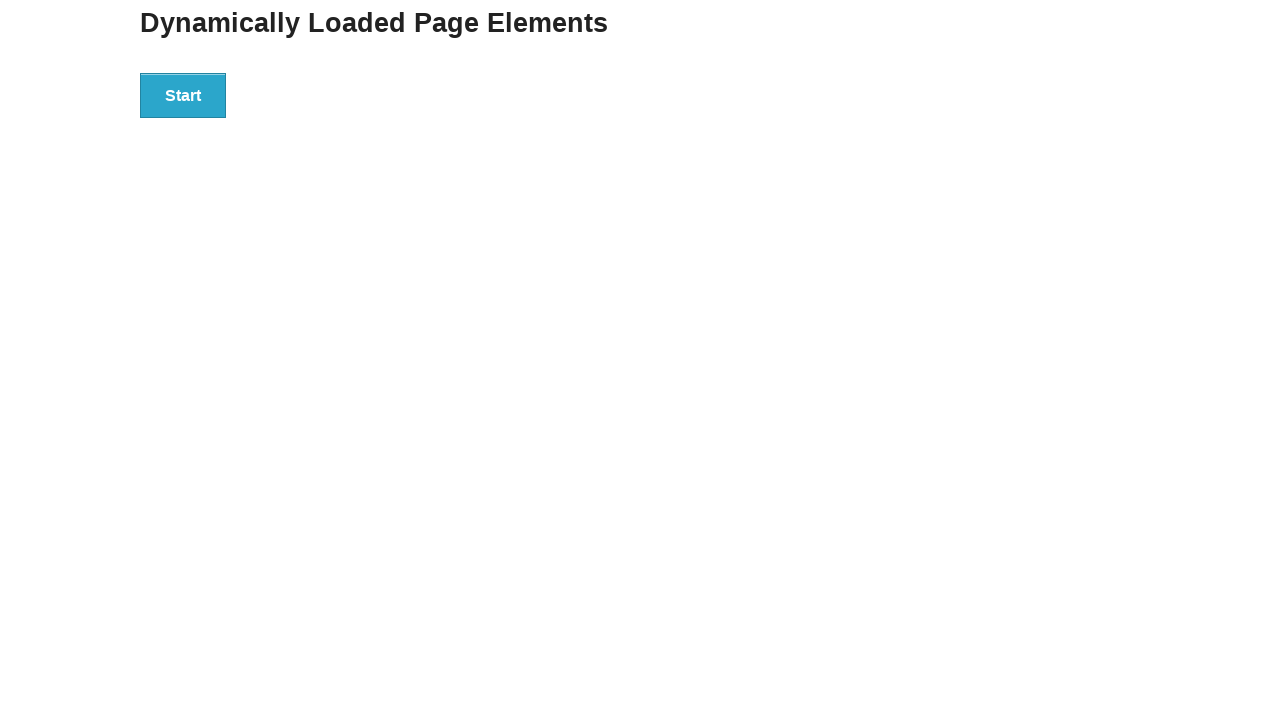

Navigated to dynamic loading page
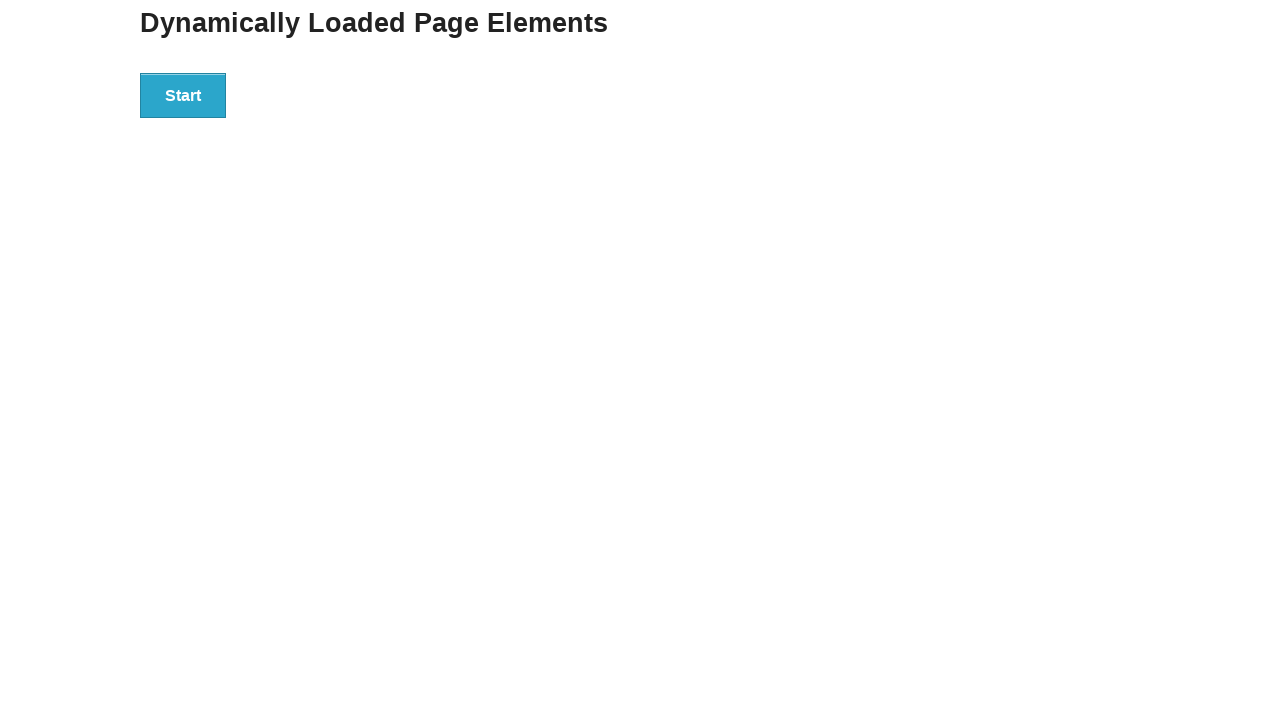

Clicked Start button to trigger dynamic loading at (183, 95) on xpath=//button[text()='Start']
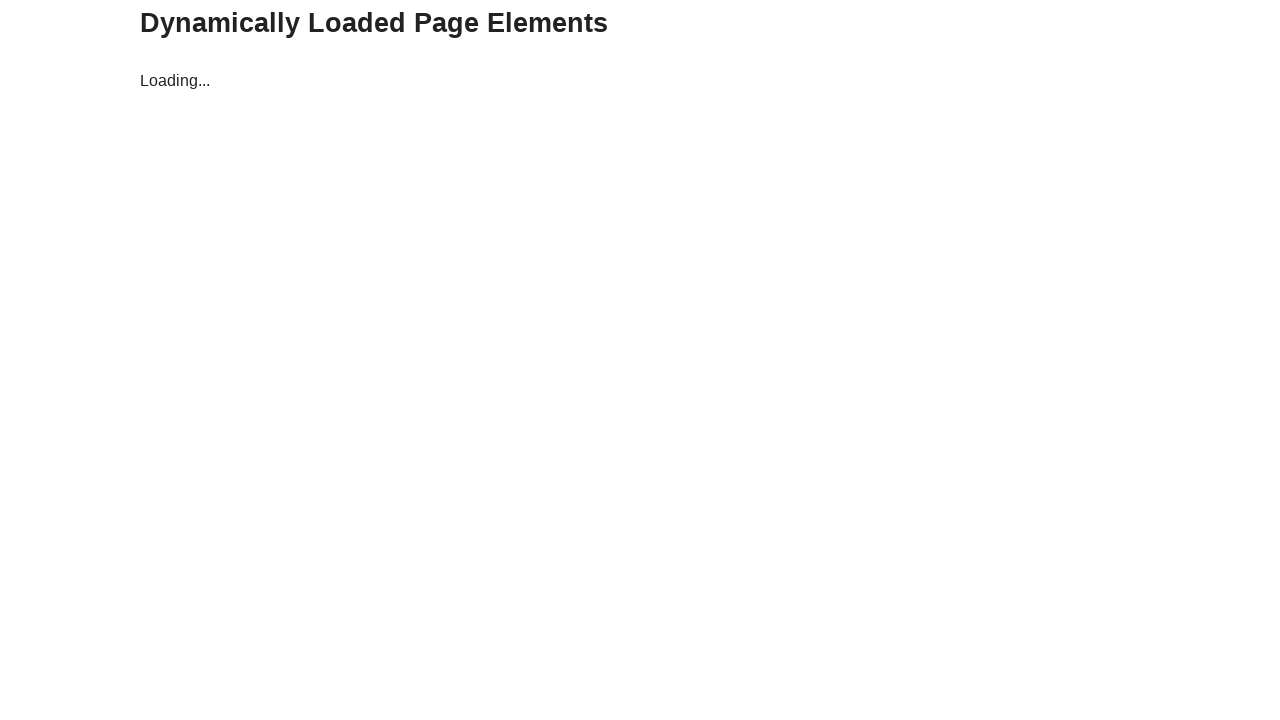

Verified 'Hello World!' text appeared after loading completed
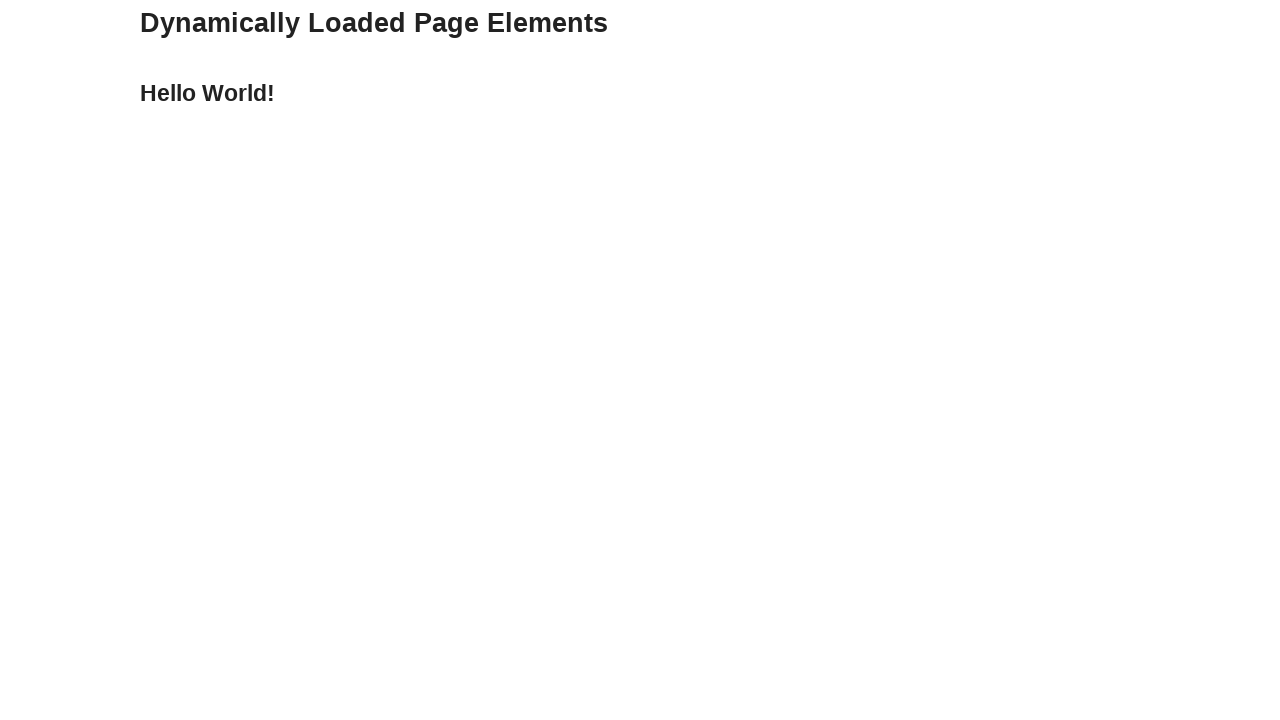

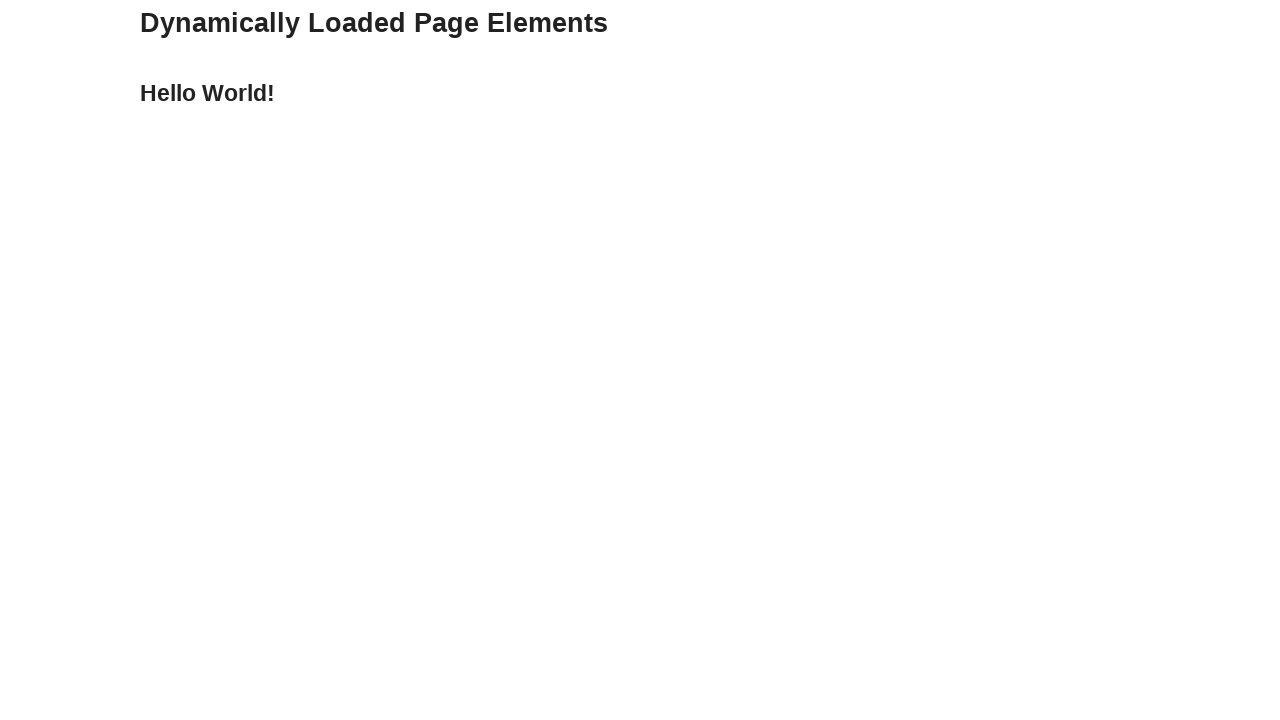